Tests checkbox functionality by finding all checkboxes on the page and clicking each one that is not already selected

Starting URL: http://echoecho.com/htmlforms09.htm

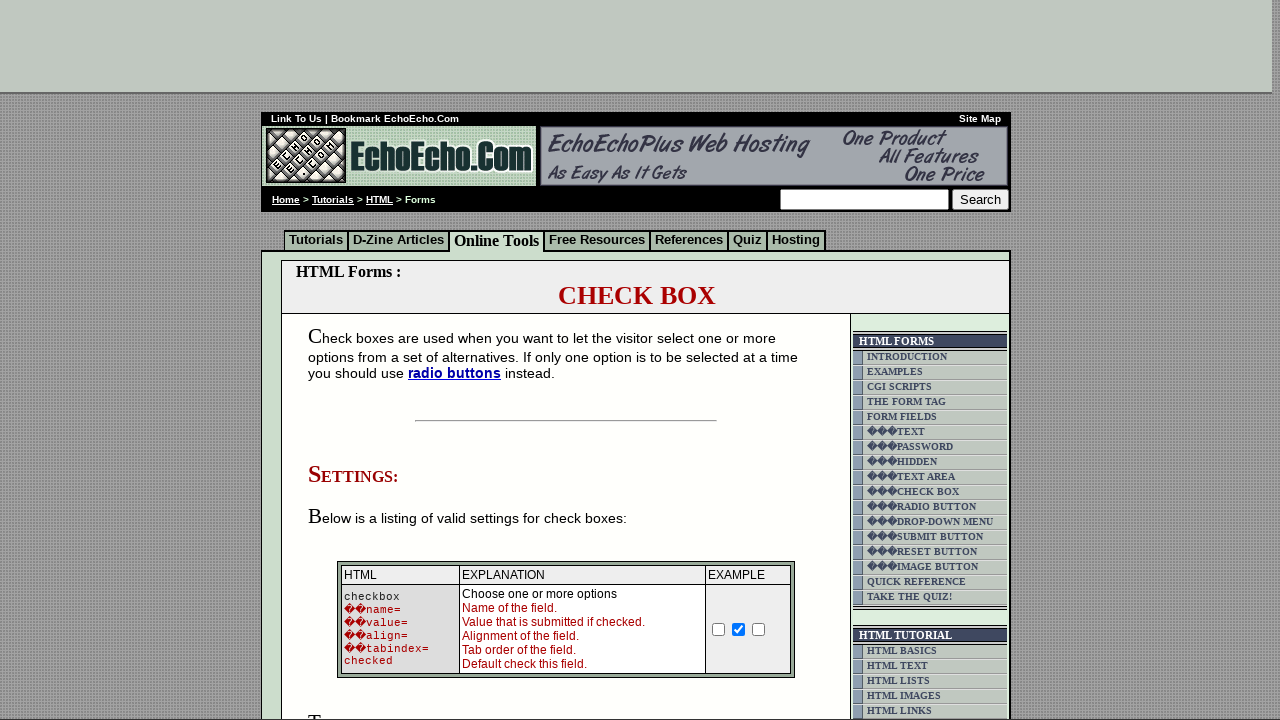

Waited for checkboxes to load on the page
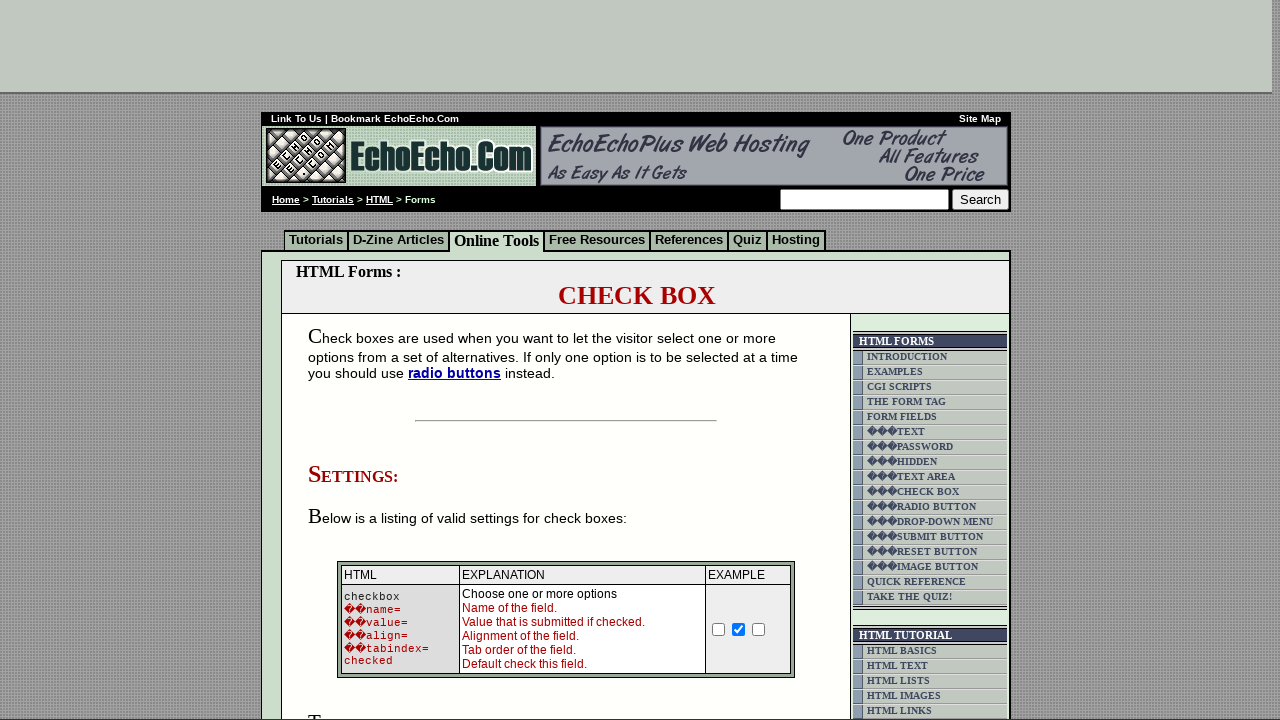

Found all checkboxes on the page
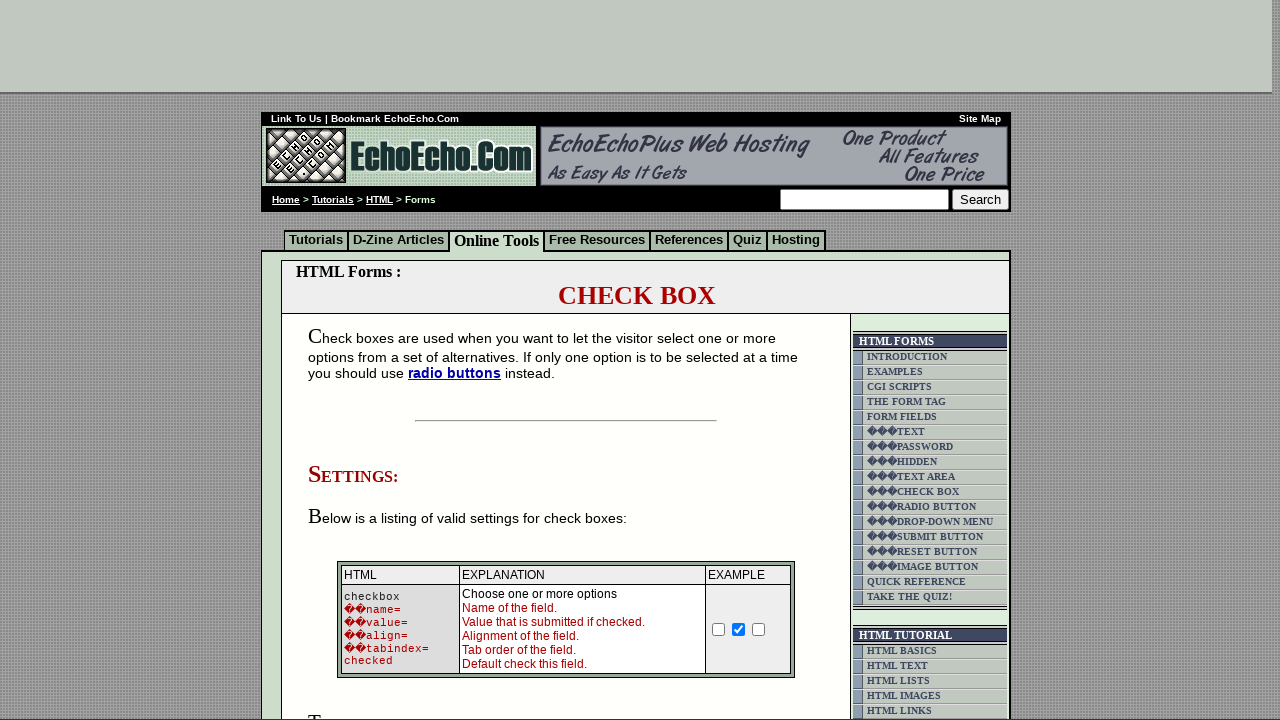

Clicked an unchecked checkbox to select it at (719, 629) on input[type='checkbox'] >> nth=0
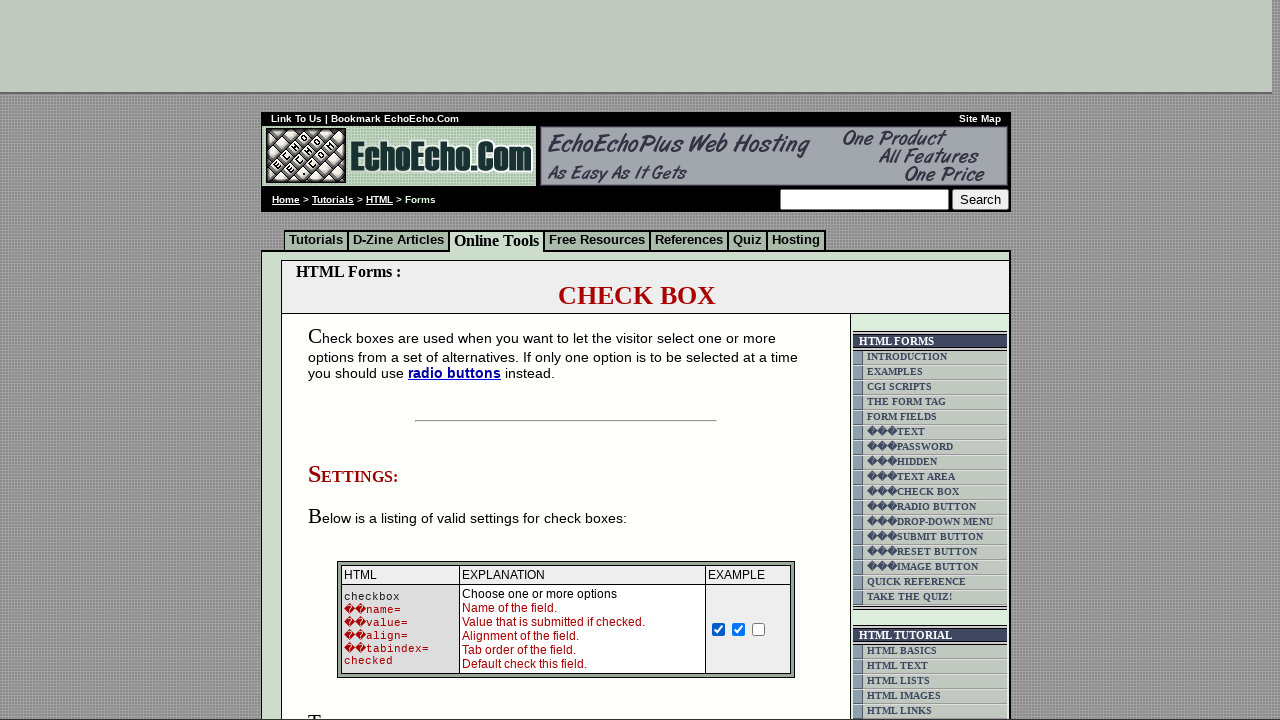

Clicked an unchecked checkbox to select it at (759, 629) on input[type='checkbox'] >> nth=2
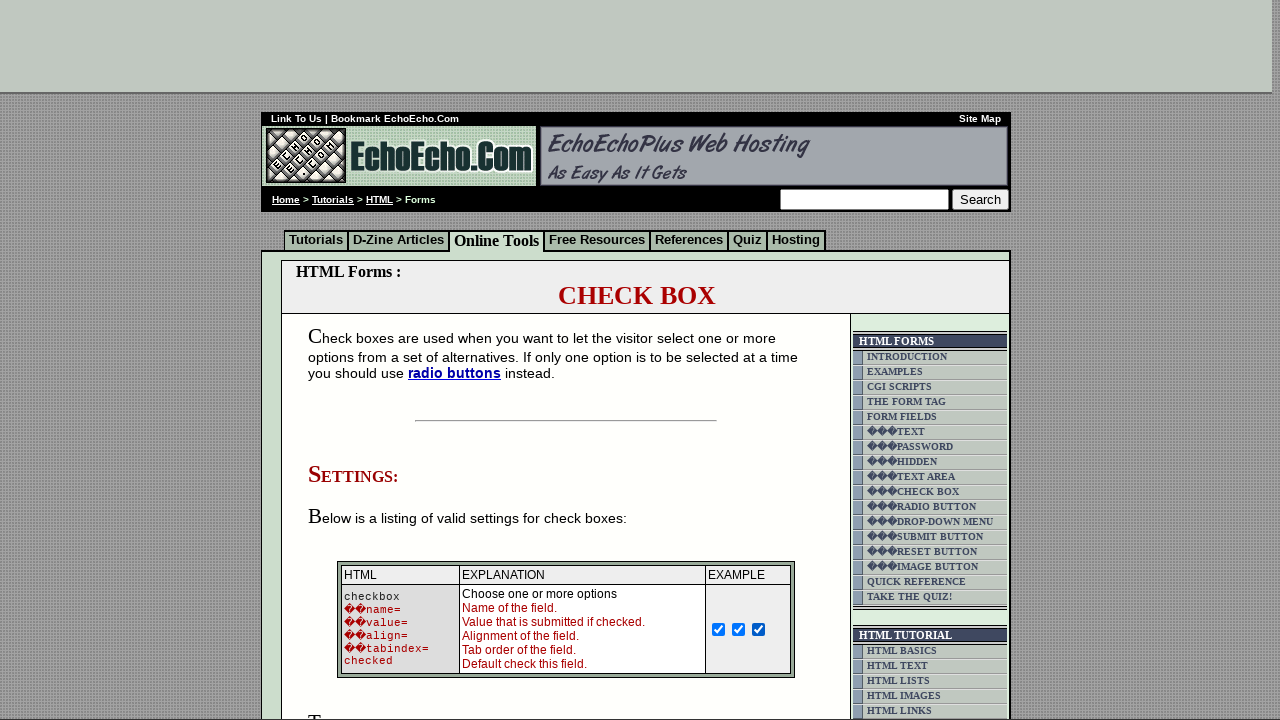

Clicked an unchecked checkbox to select it at (354, 360) on input[type='checkbox'] >> nth=3
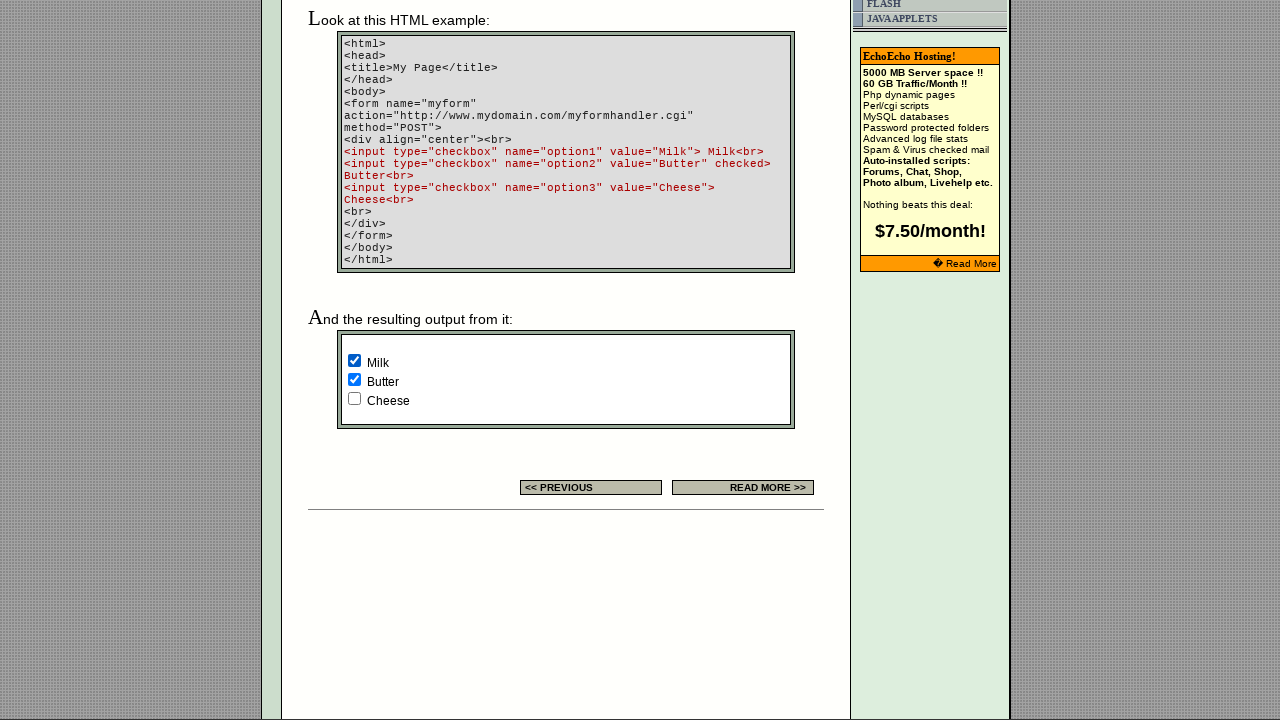

Clicked an unchecked checkbox to select it at (354, 398) on input[type='checkbox'] >> nth=5
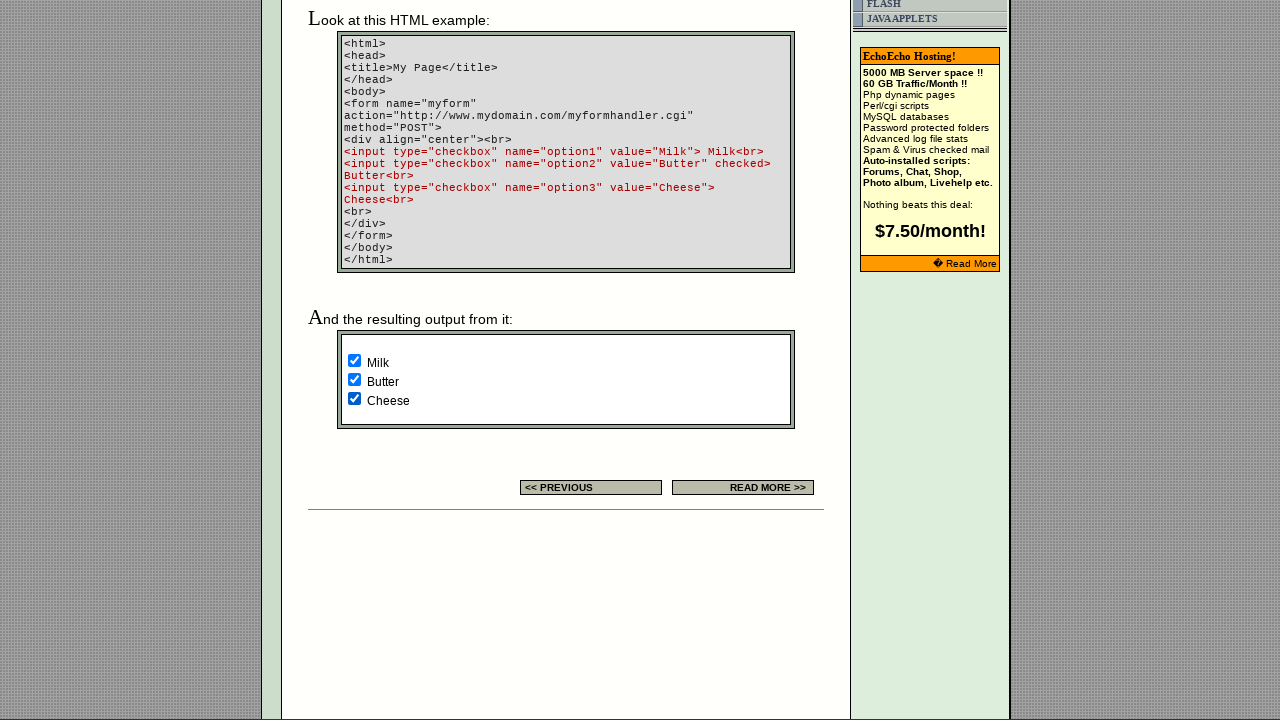

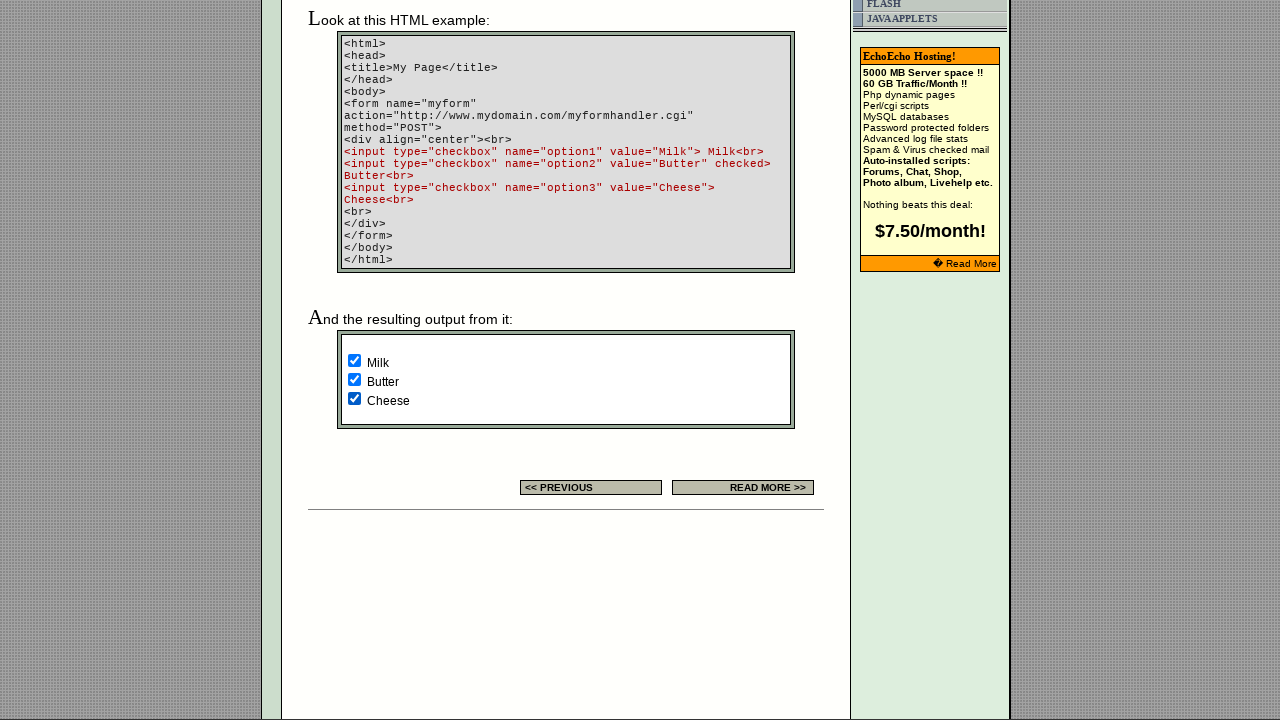